Opens a demo page with a context menu in a browser and maximizes the window to verify basic page load functionality.

Starting URL: http://demo.guru99.com/test/simple_context_menu.html

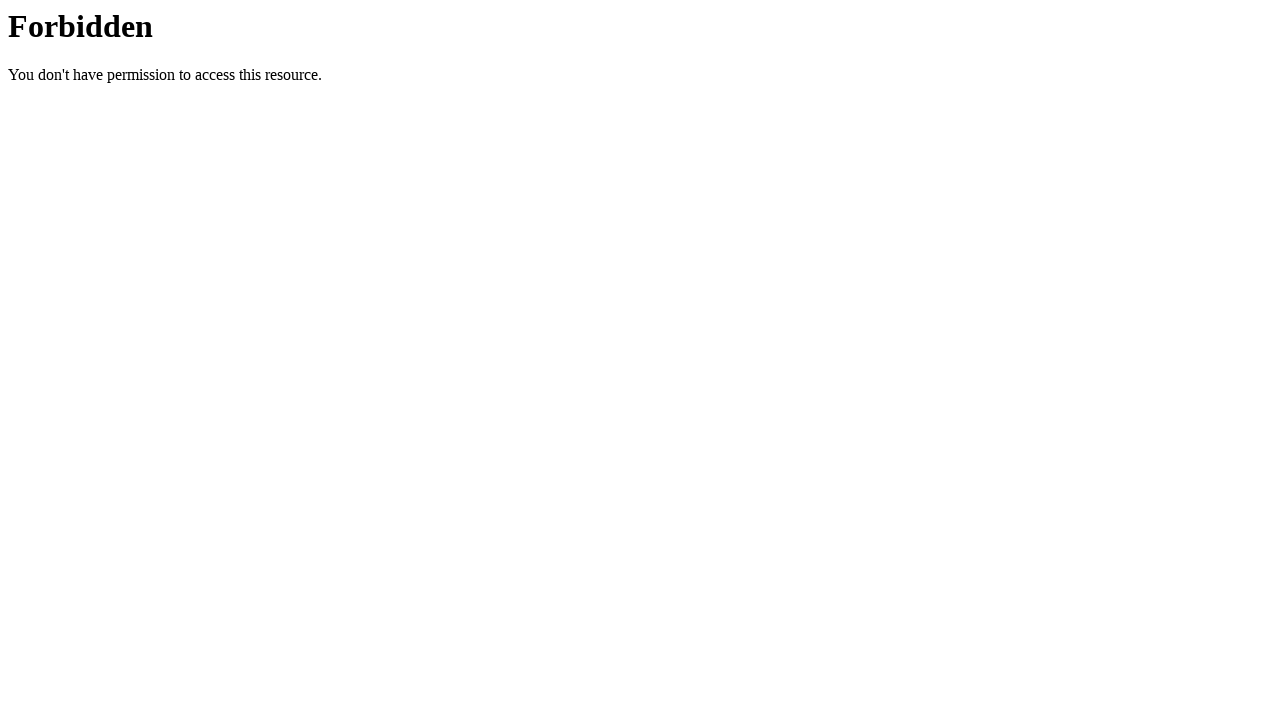

Set viewport size to 1920x1080 to maximize window
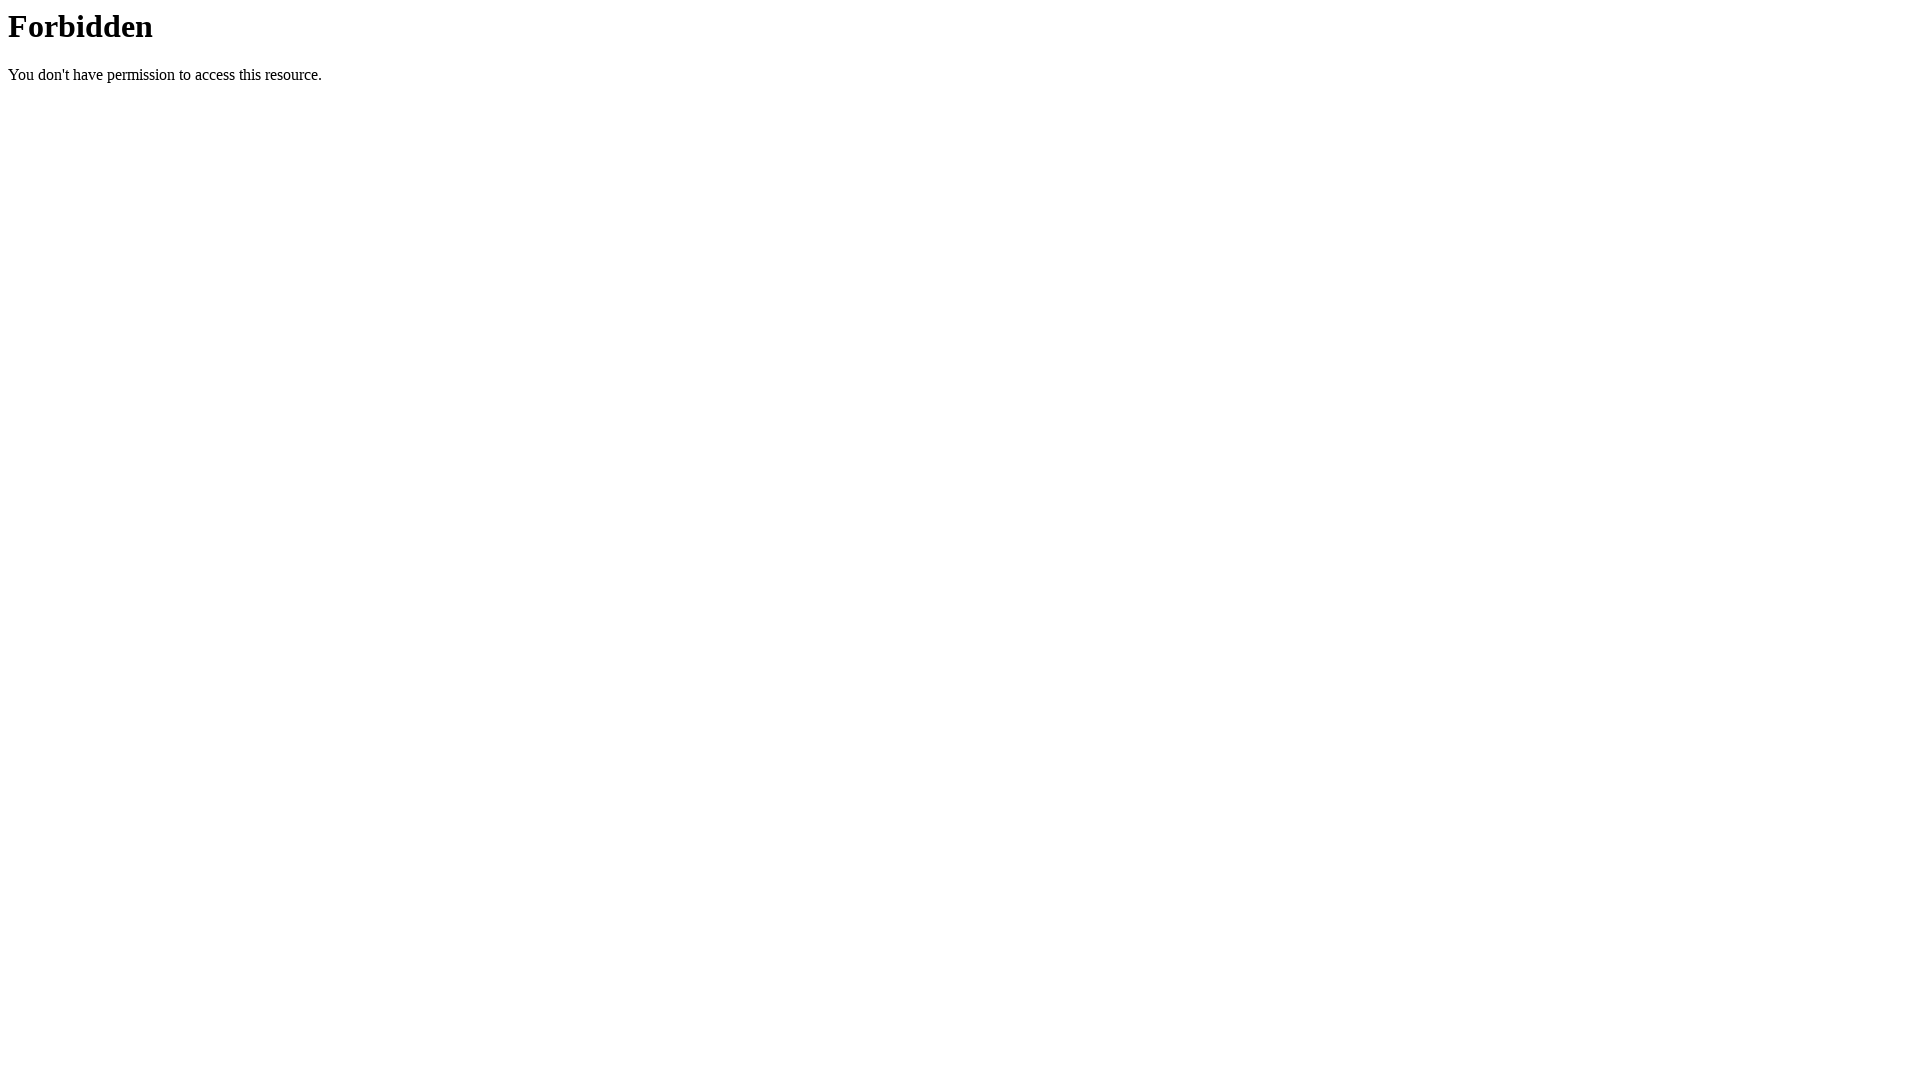

Page loaded successfully (domcontentloaded event)
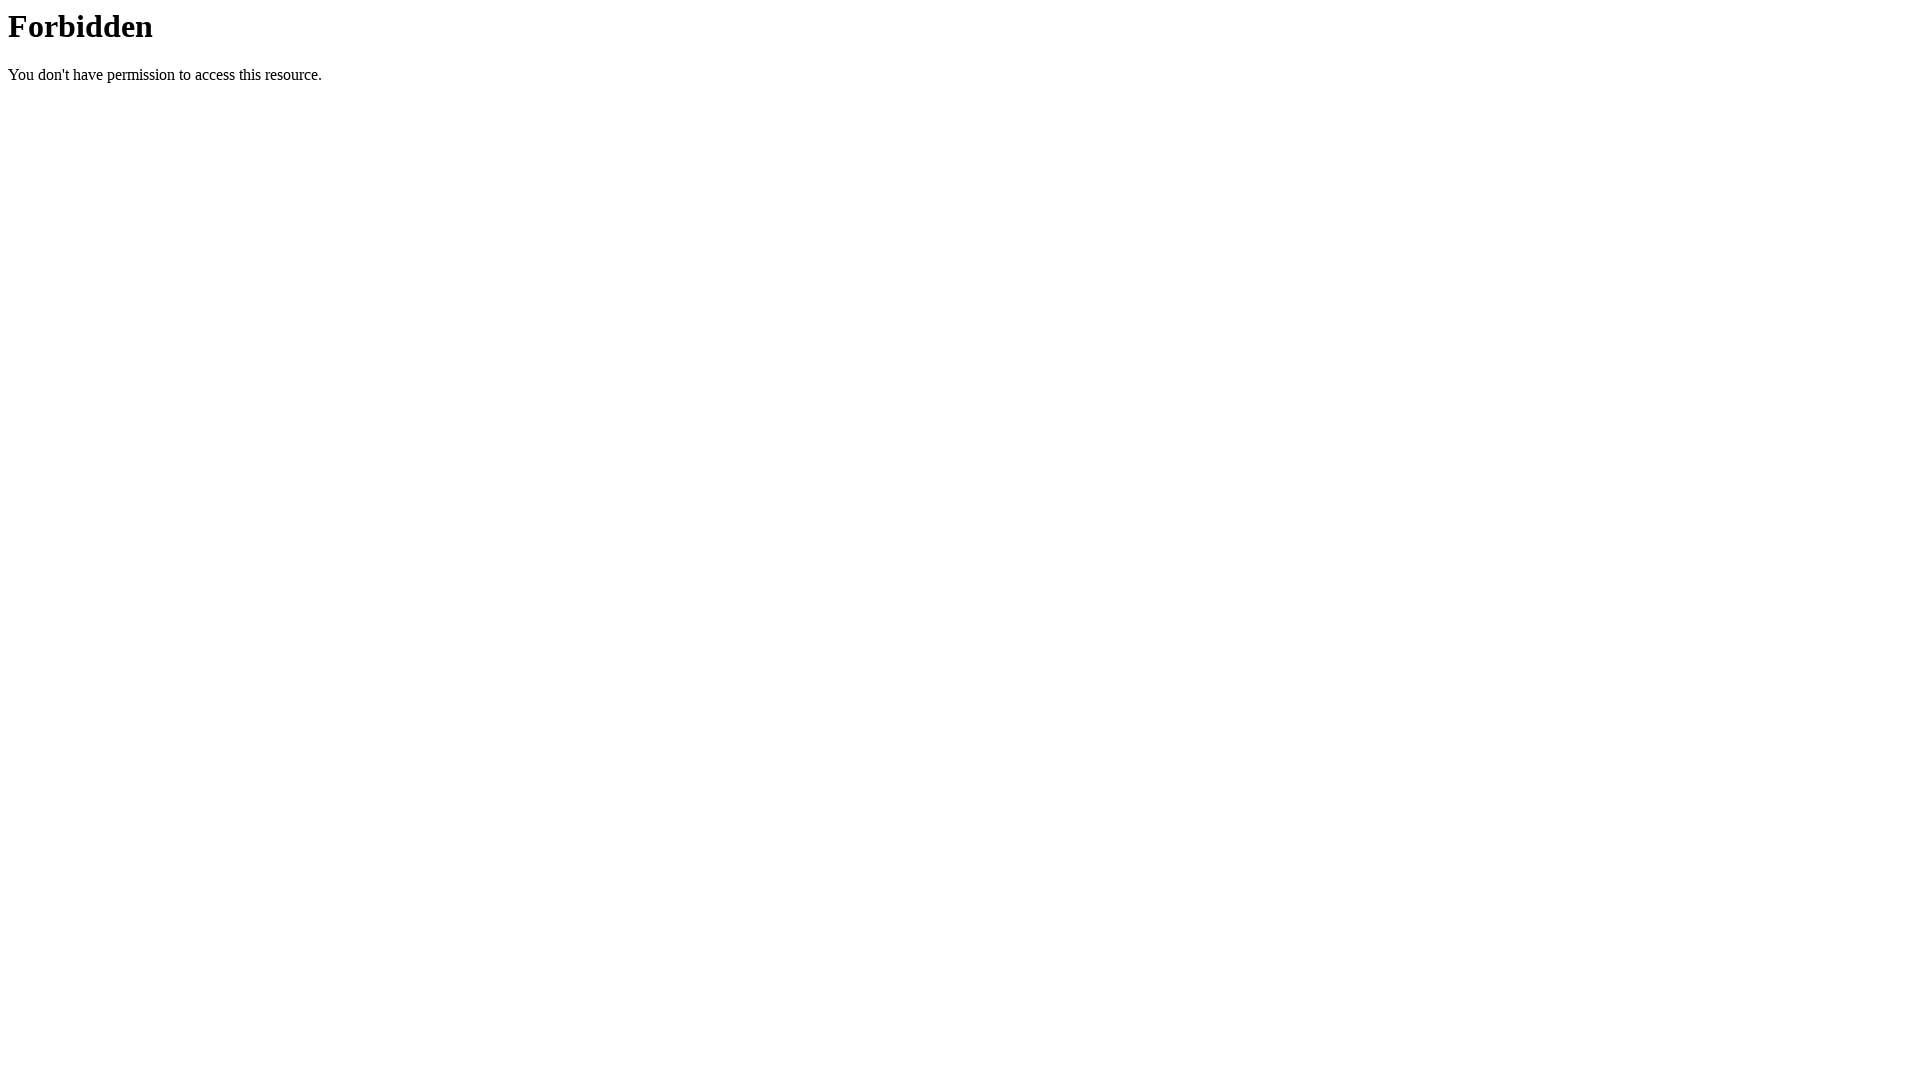

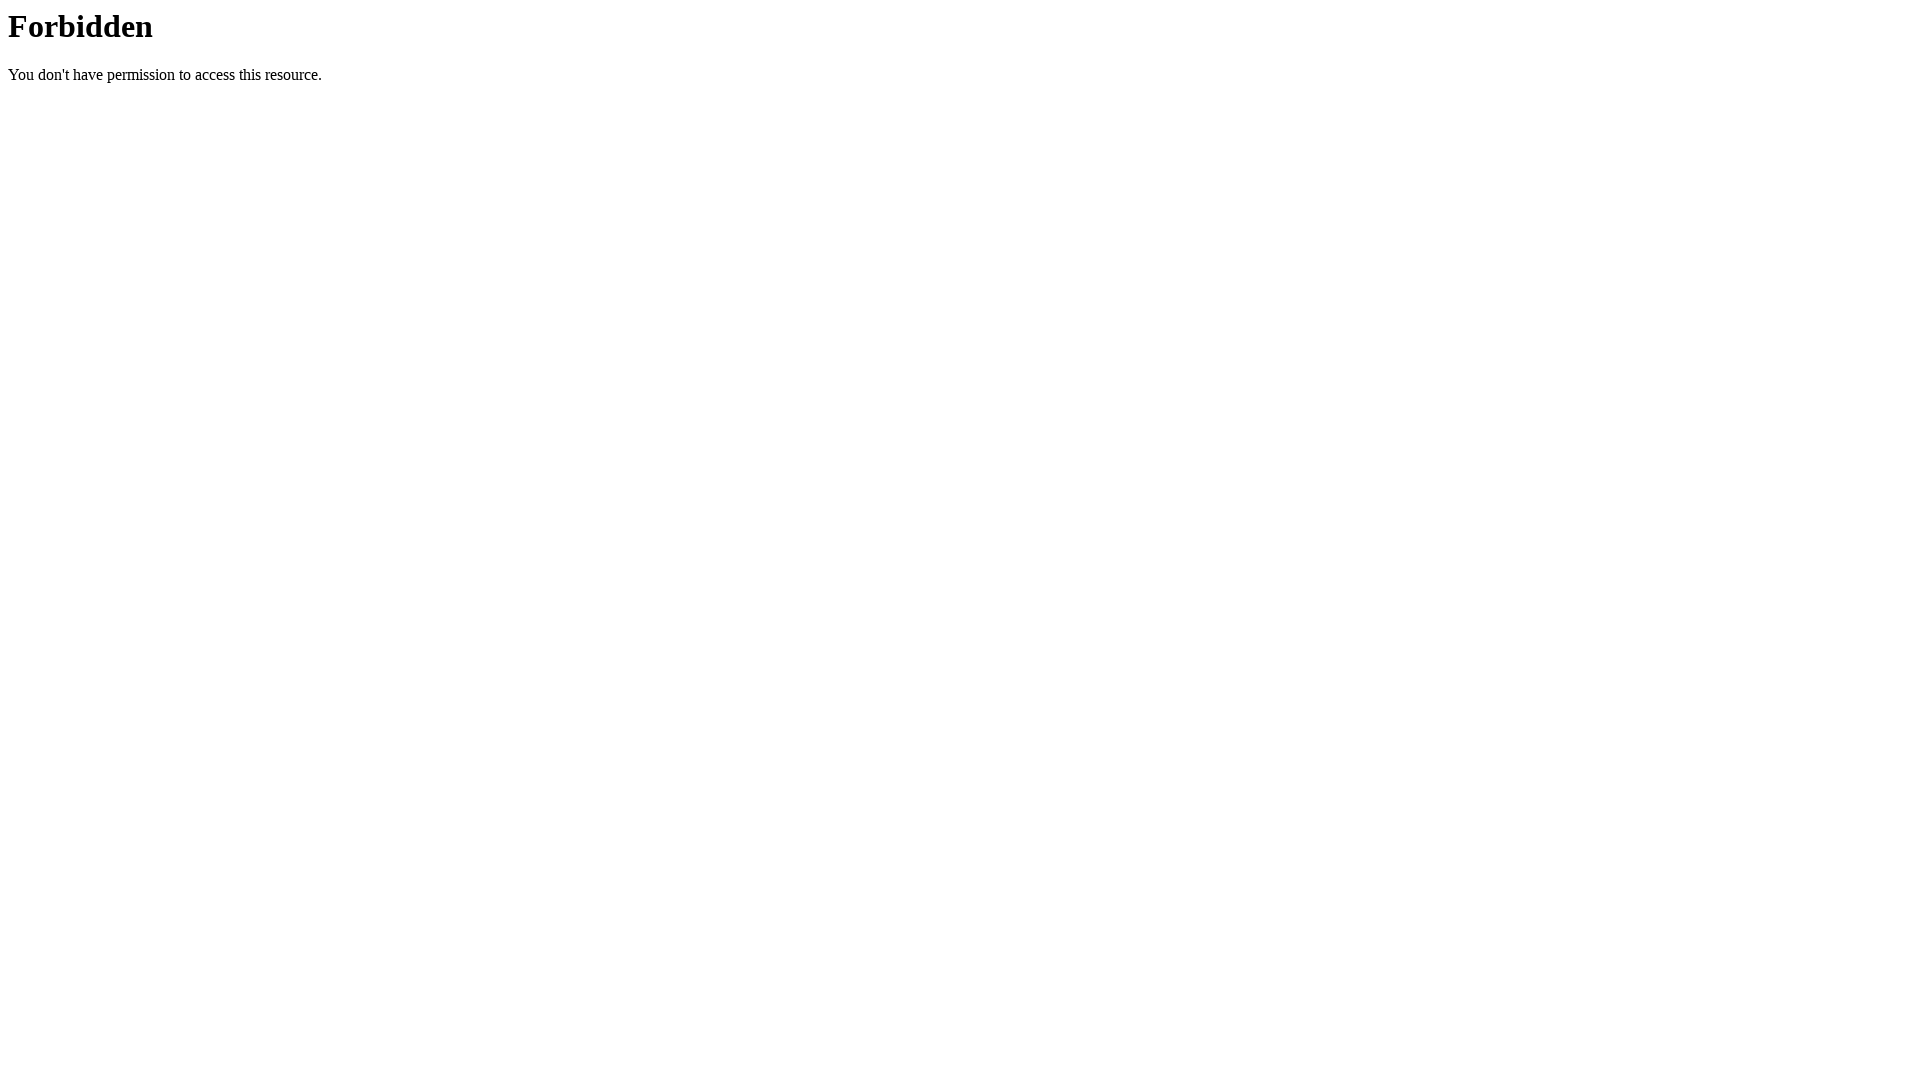